Tests various web input fields by filling number, text, password, and date inputs, then displaying and clearing them

Starting URL: https://practice.expandtesting.com/inputs

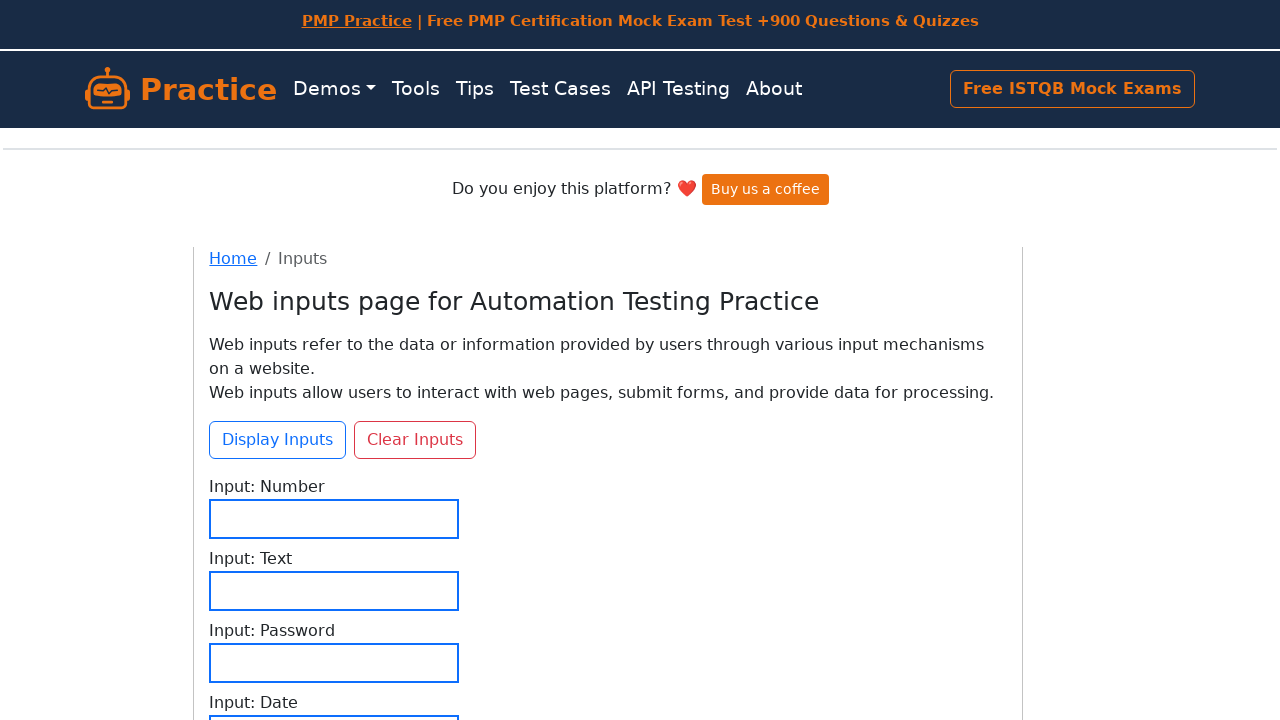

Filled number input with '123' on internal:label="Input: Number"i
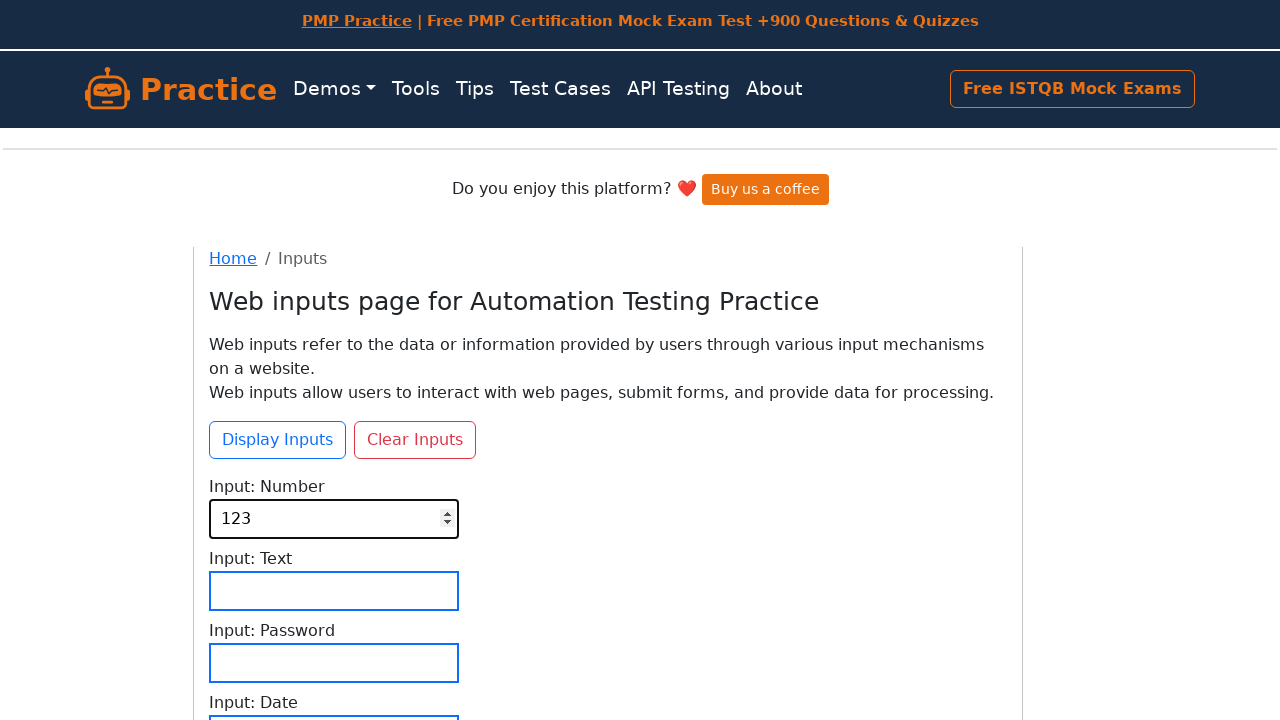

Filled text input with 'tettttt' on internal:label="Input: Text"i
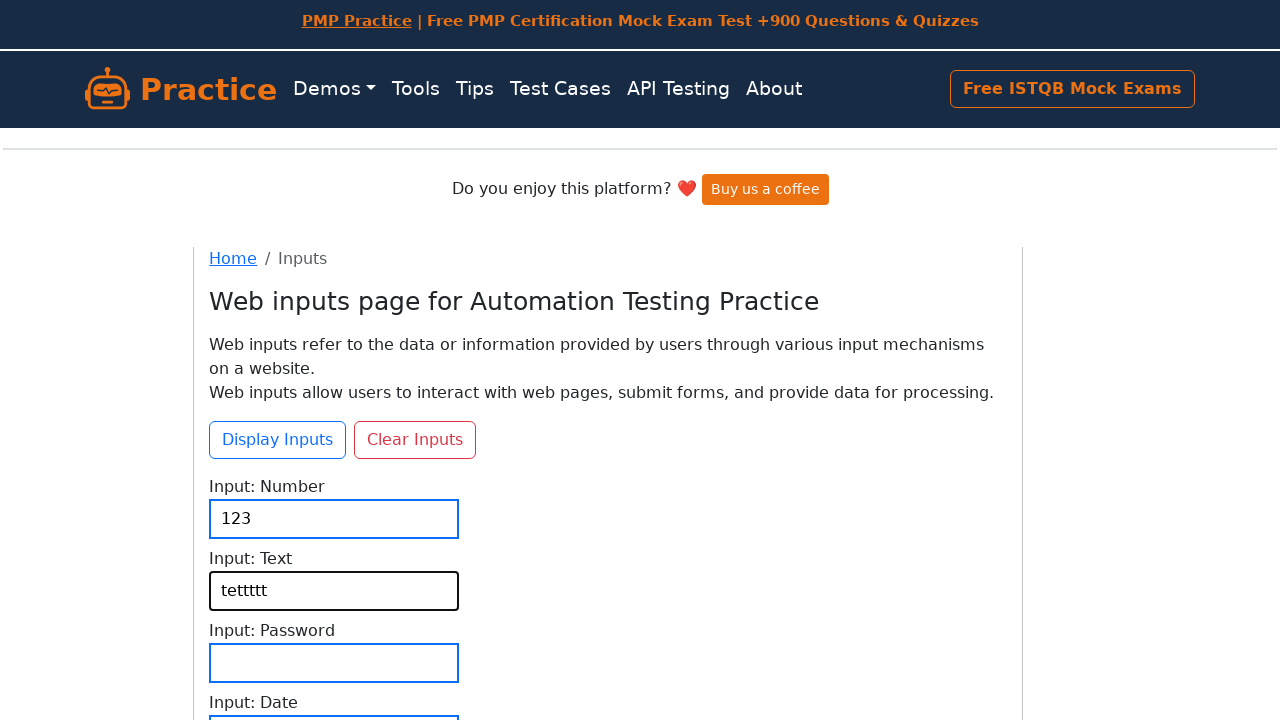

Filled password input with '123tet' on internal:label="Input: Password"i
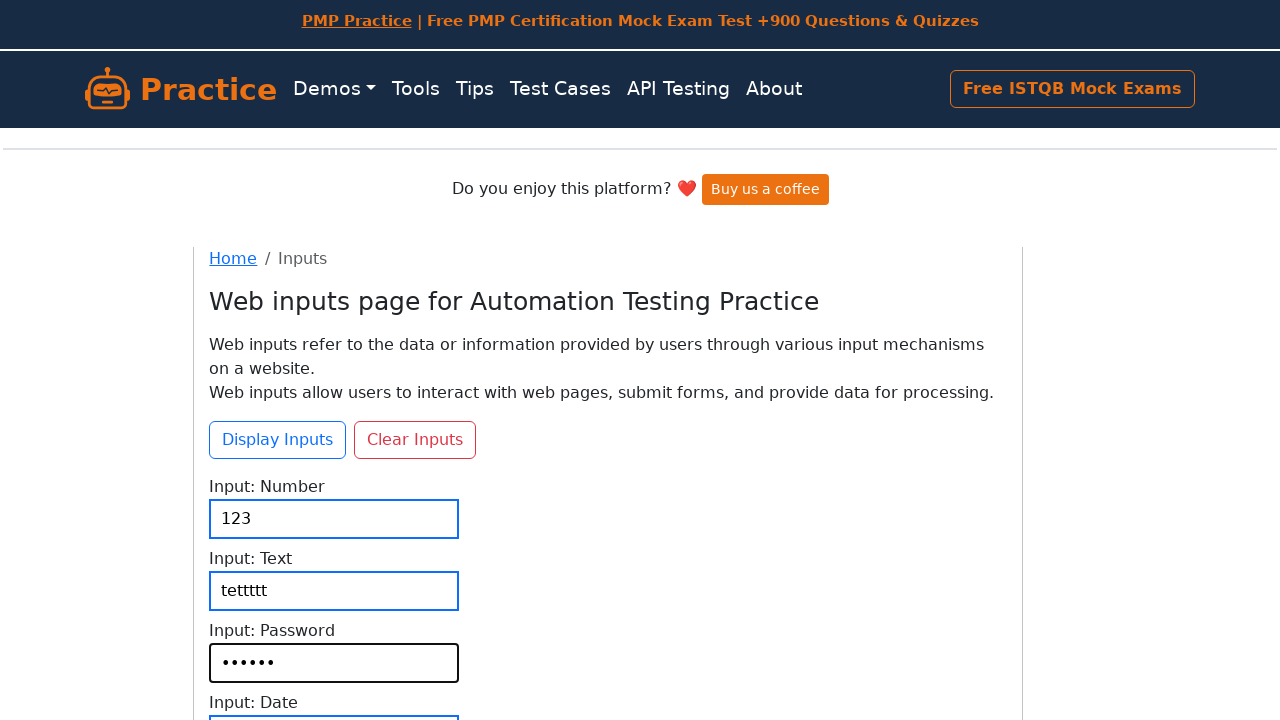

Filled date input with '1988-03-21' on internal:label="Input: Date"i
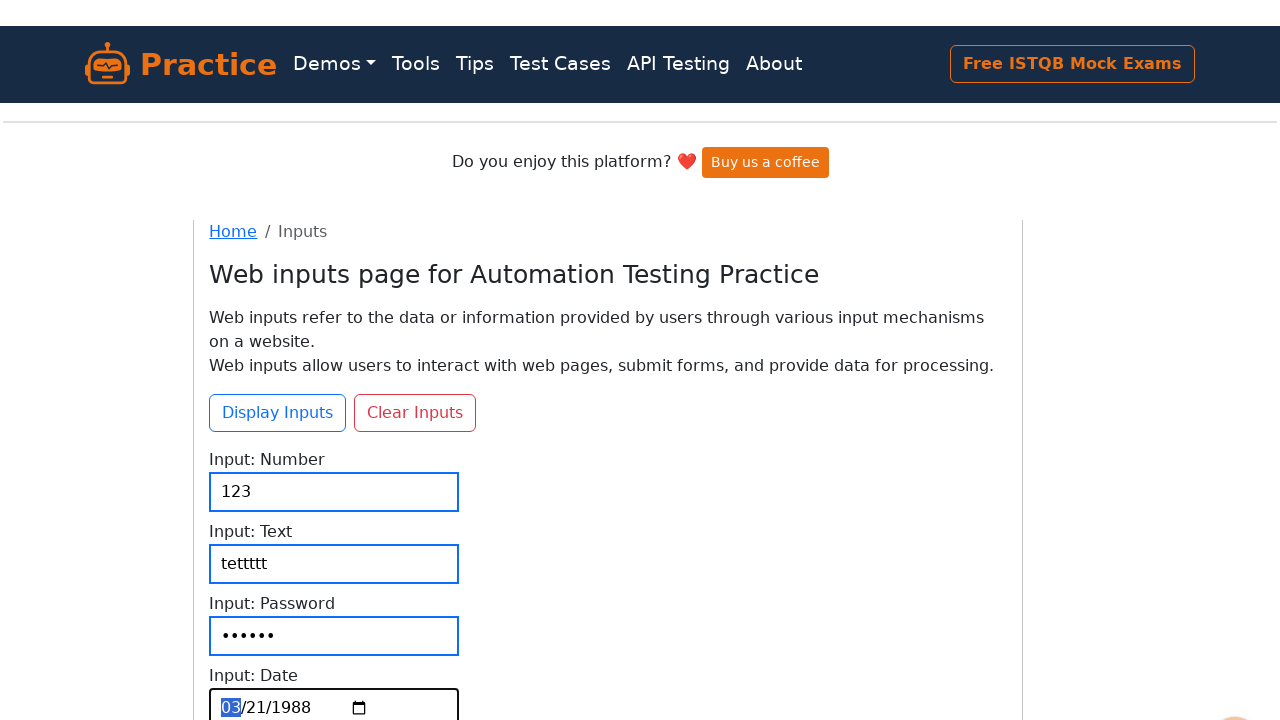

Clicked Display Inputs button at (278, 270) on internal:role=button[name="Display Inputs"i]
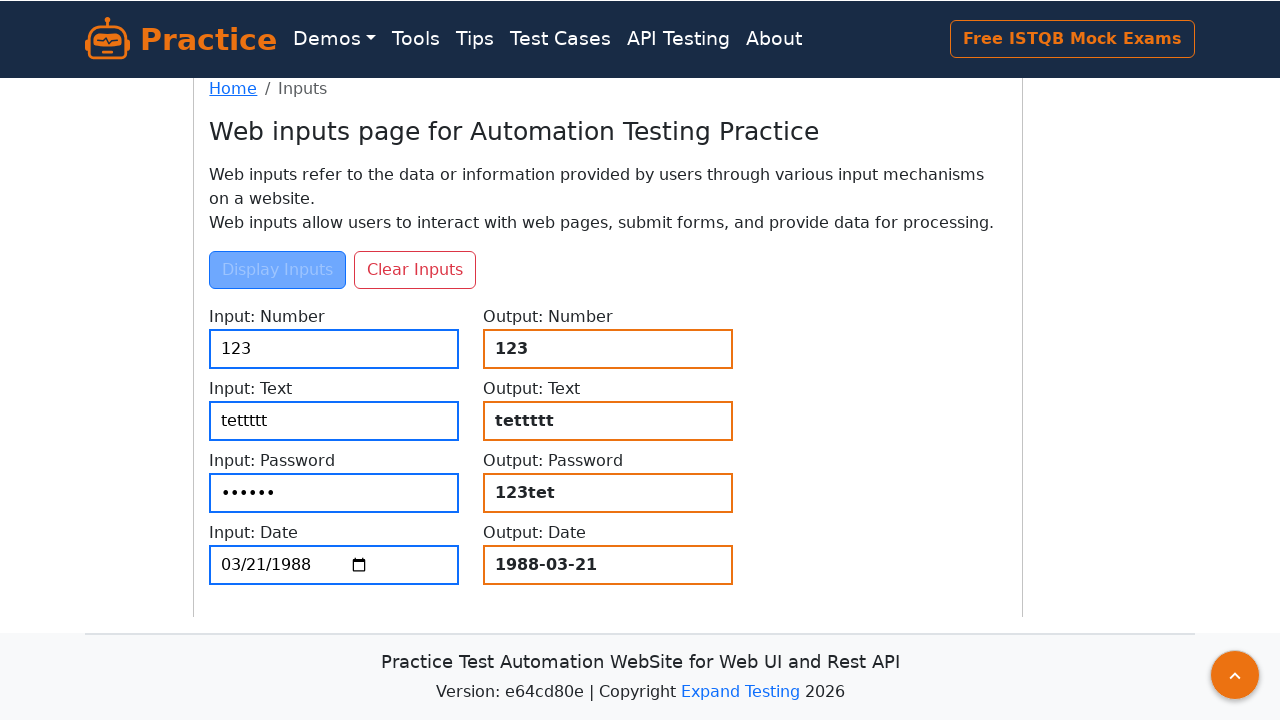

Output number field loaded
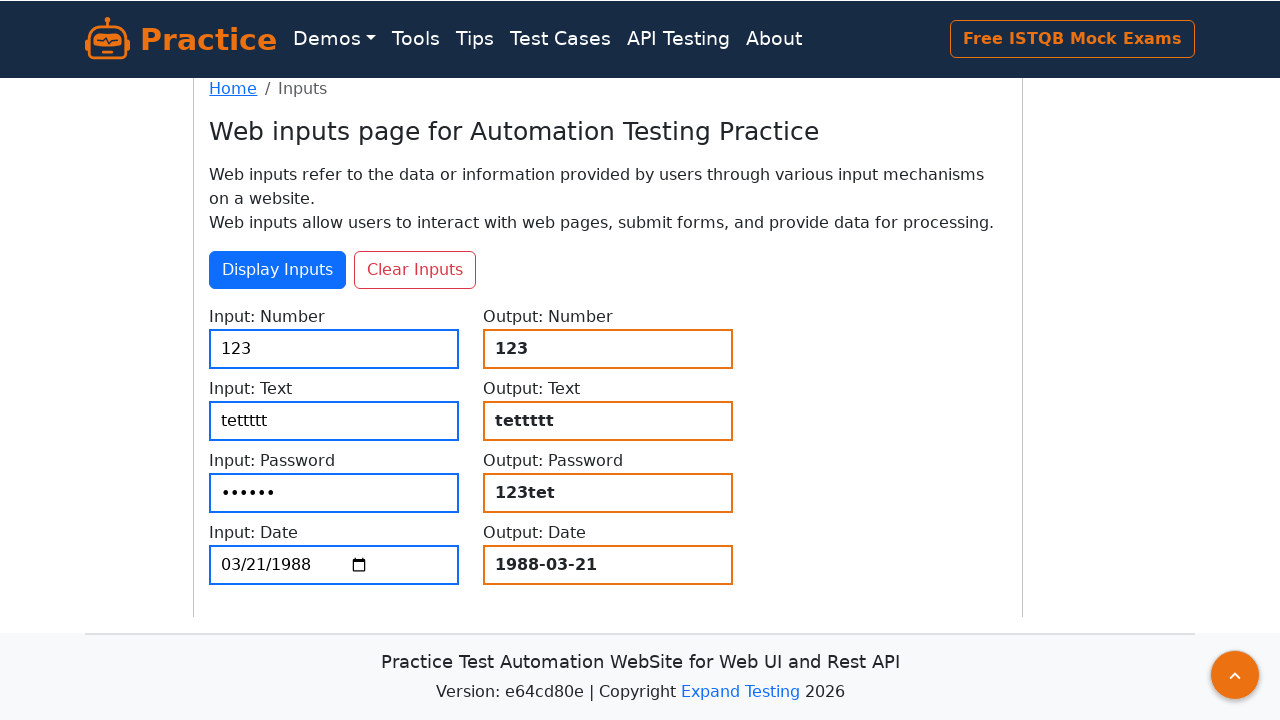

Clicked Clear Inputs button at (415, 270) on #btn-clear-inputs
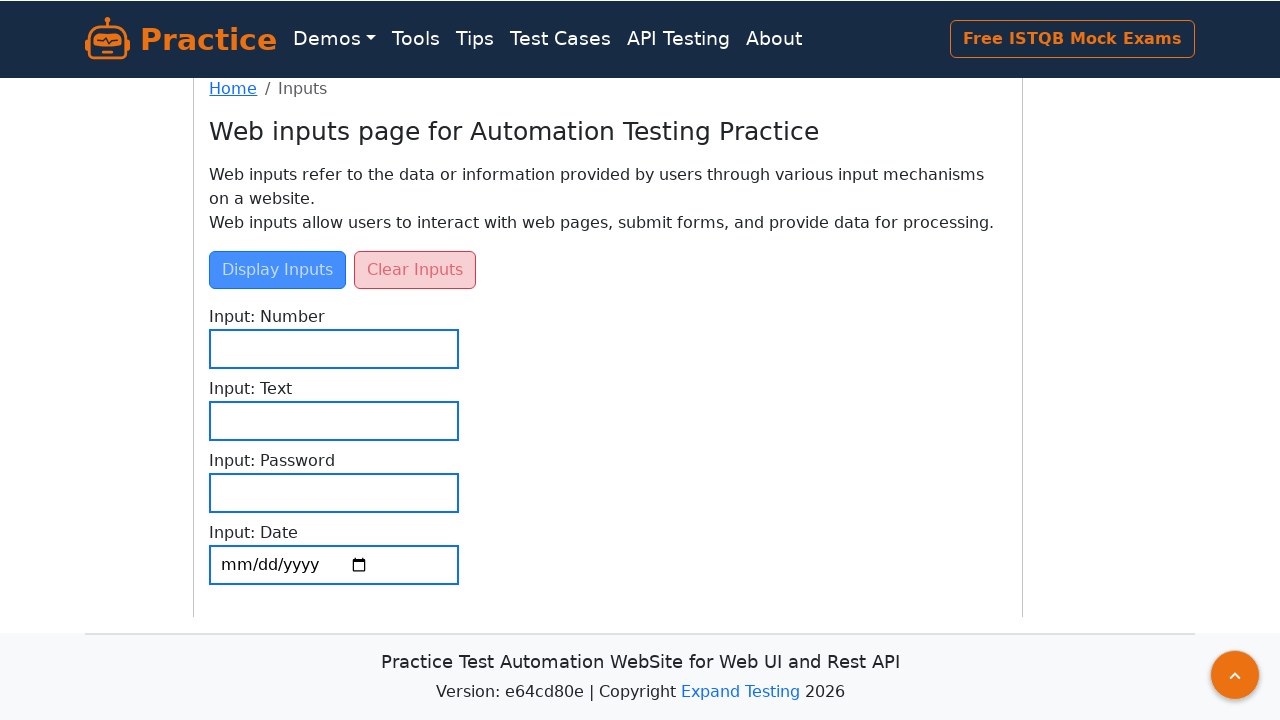

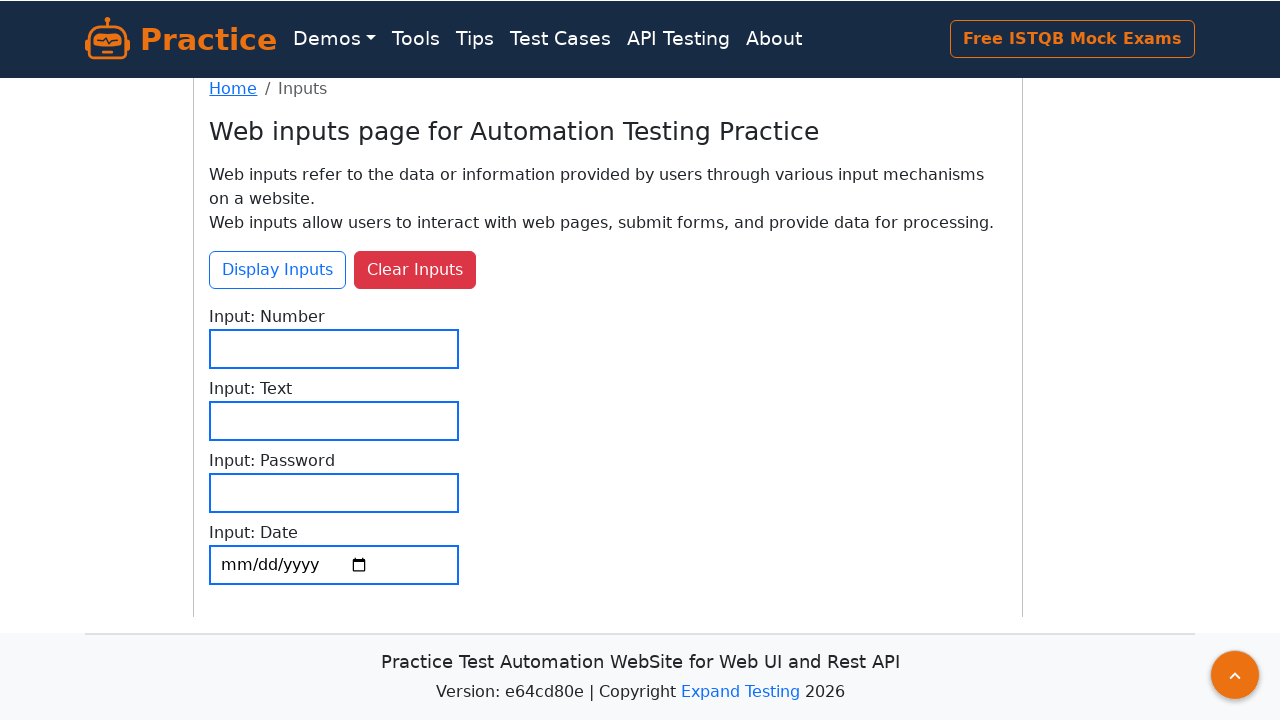